Tests radio button interaction by selecting different radio button options on a web form

Starting URL: https://www.selenium.dev/selenium/web/web-form.html

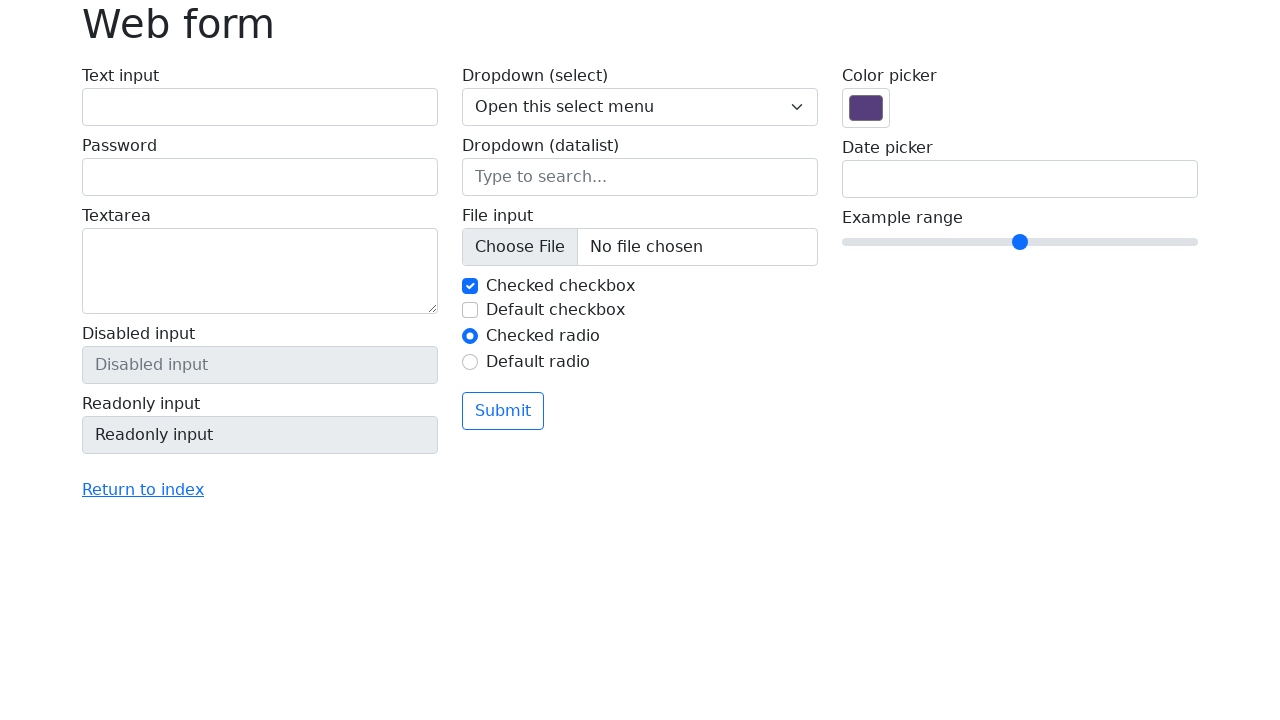

Clicked the second radio button at (470, 362) on input#my-radio-2
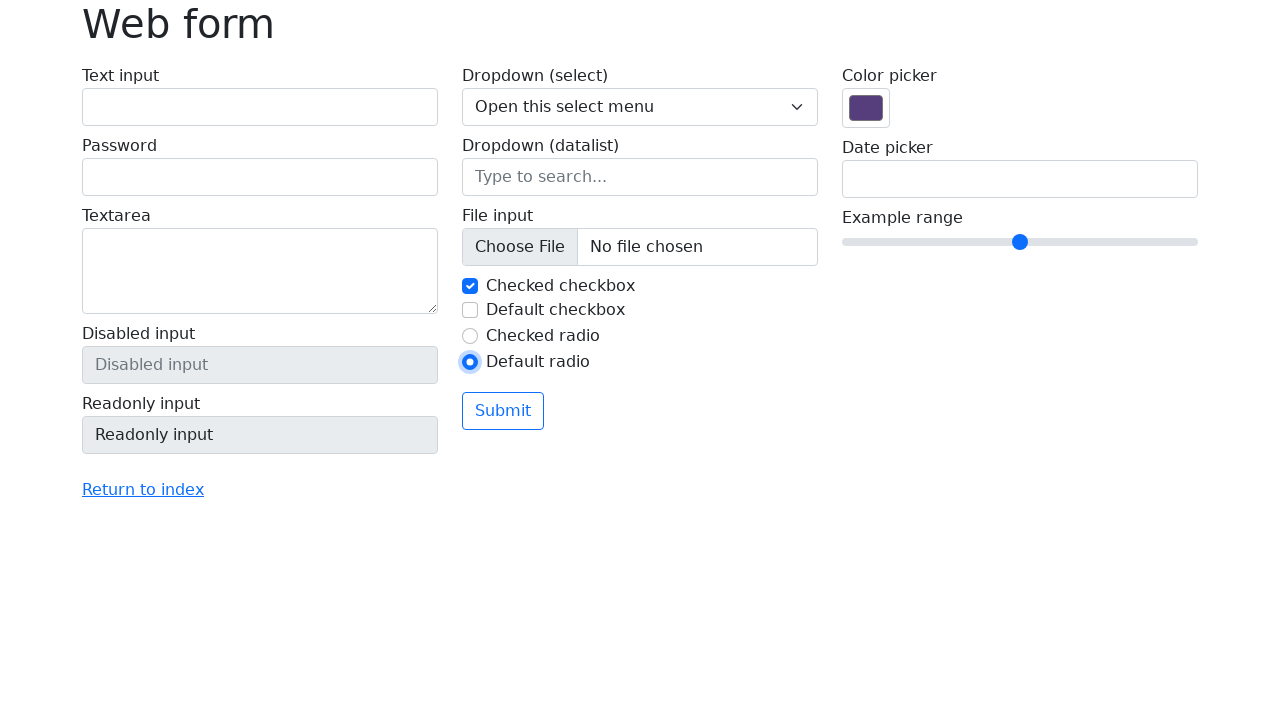

Clicked the first radio button at (470, 336) on input#my-radio-1
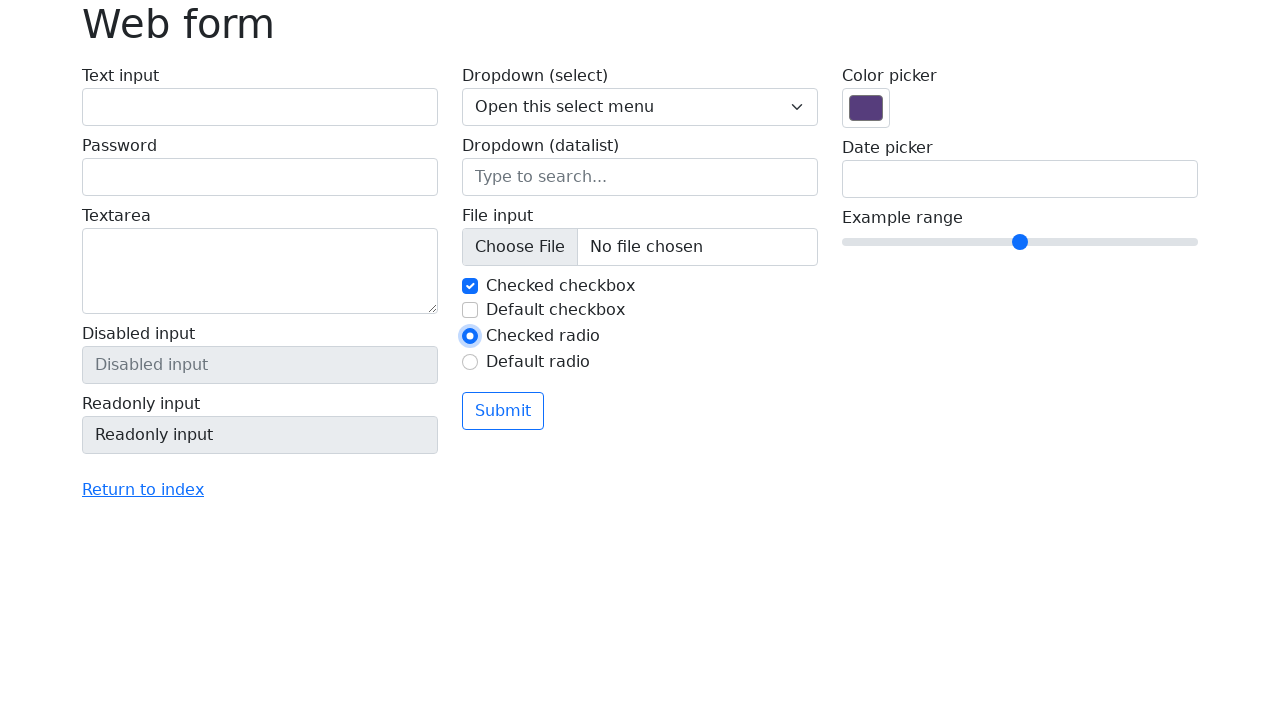

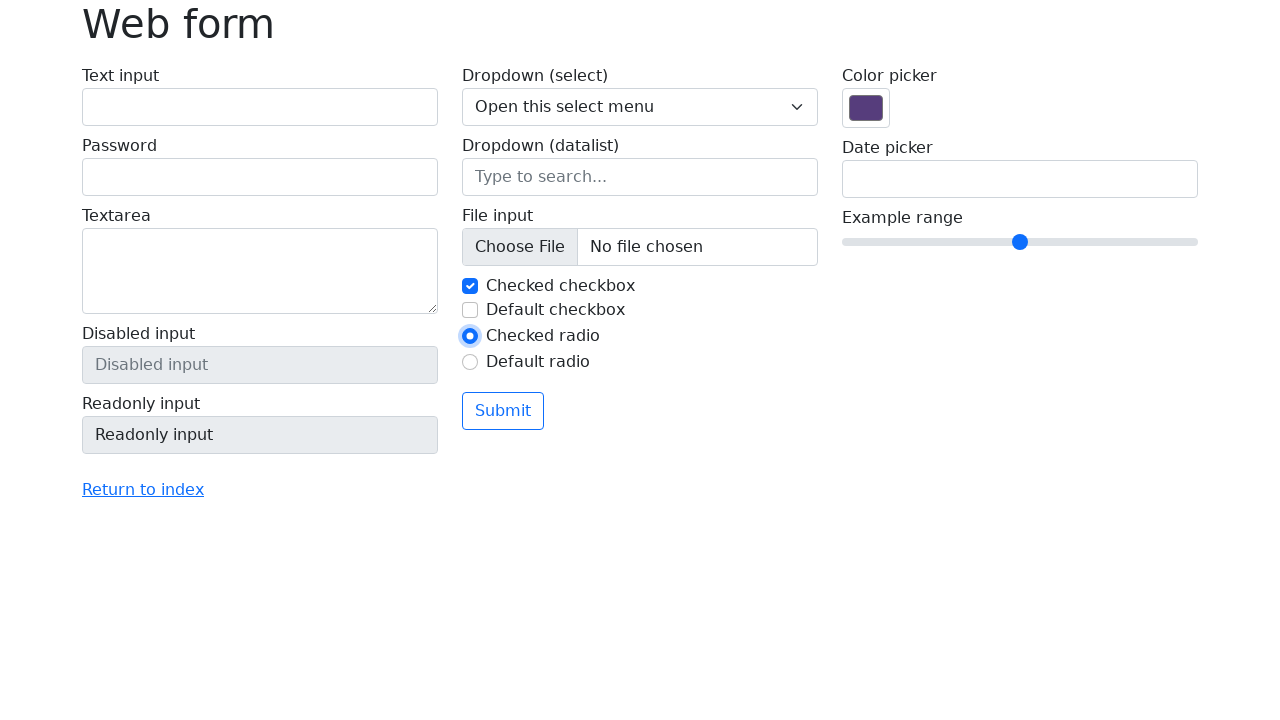